Tests selecting an option from a dropdown using Playwright's select_option method to choose "Option 1" by its visible text, then verifies the selection.

Starting URL: https://the-internet.herokuapp.com/dropdown

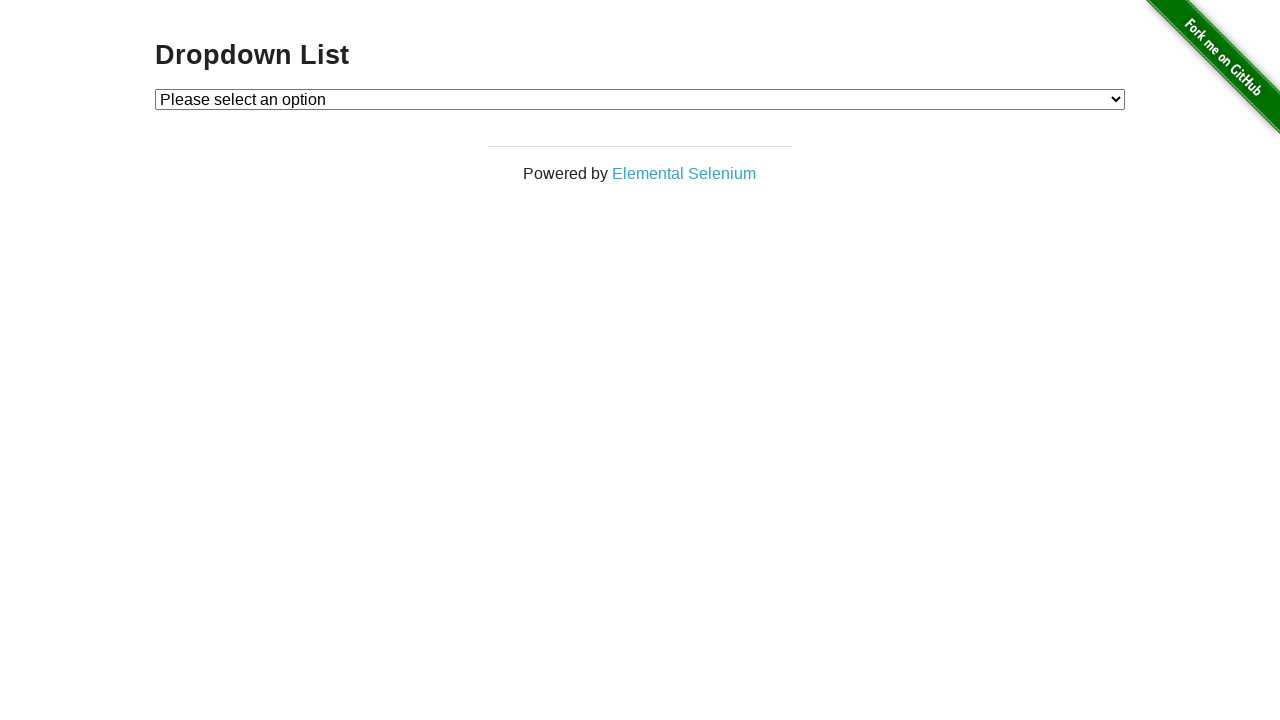

Navigated to dropdown page
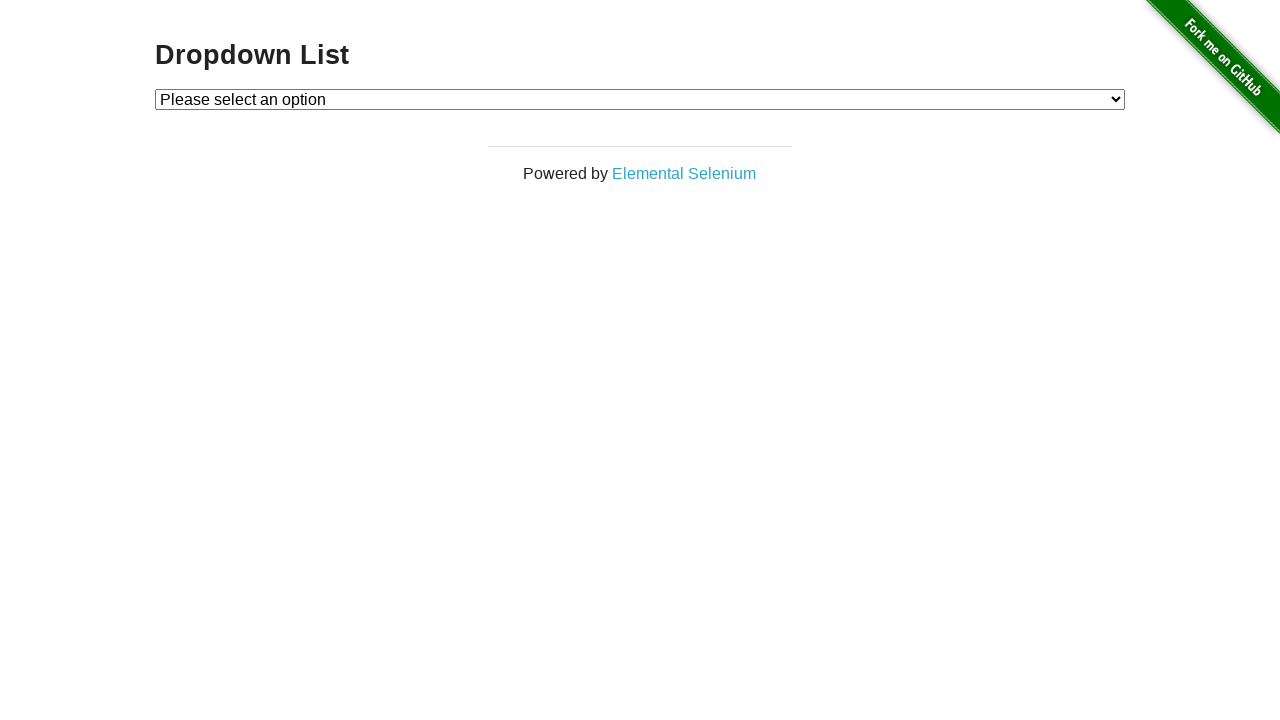

Selected 'Option 1' from dropdown using visible text on #dropdown
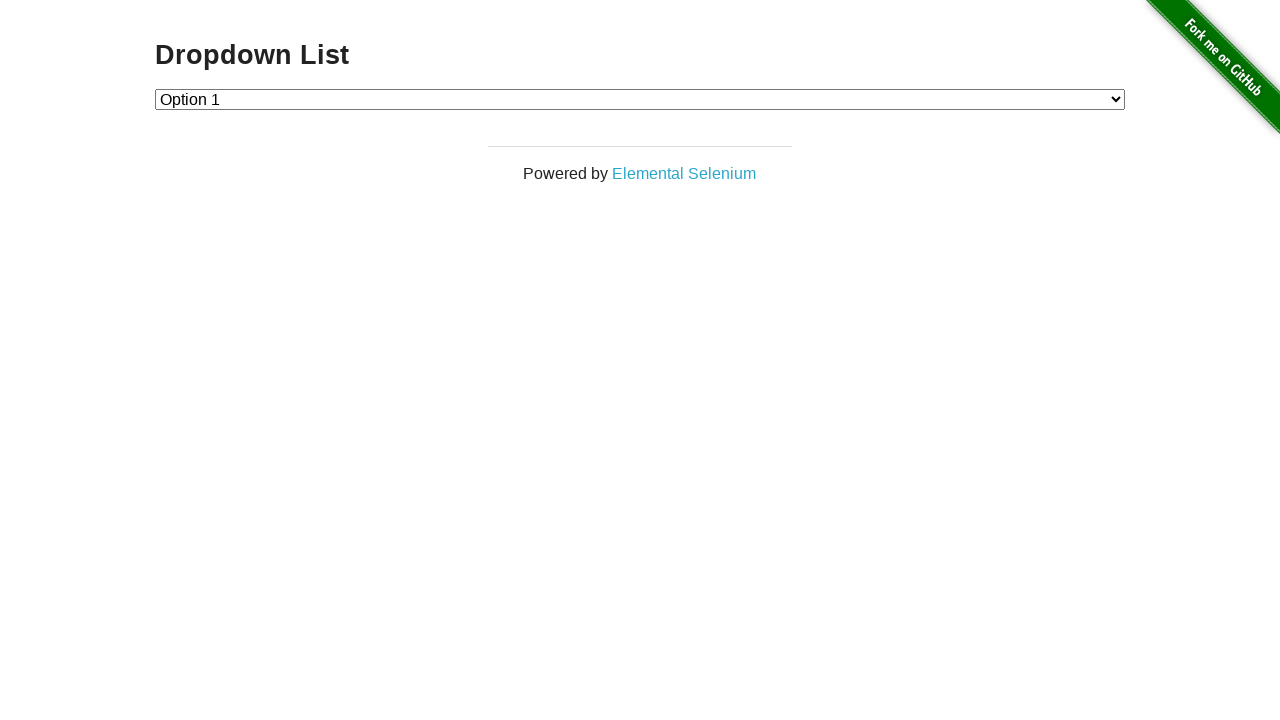

Retrieved selected dropdown value
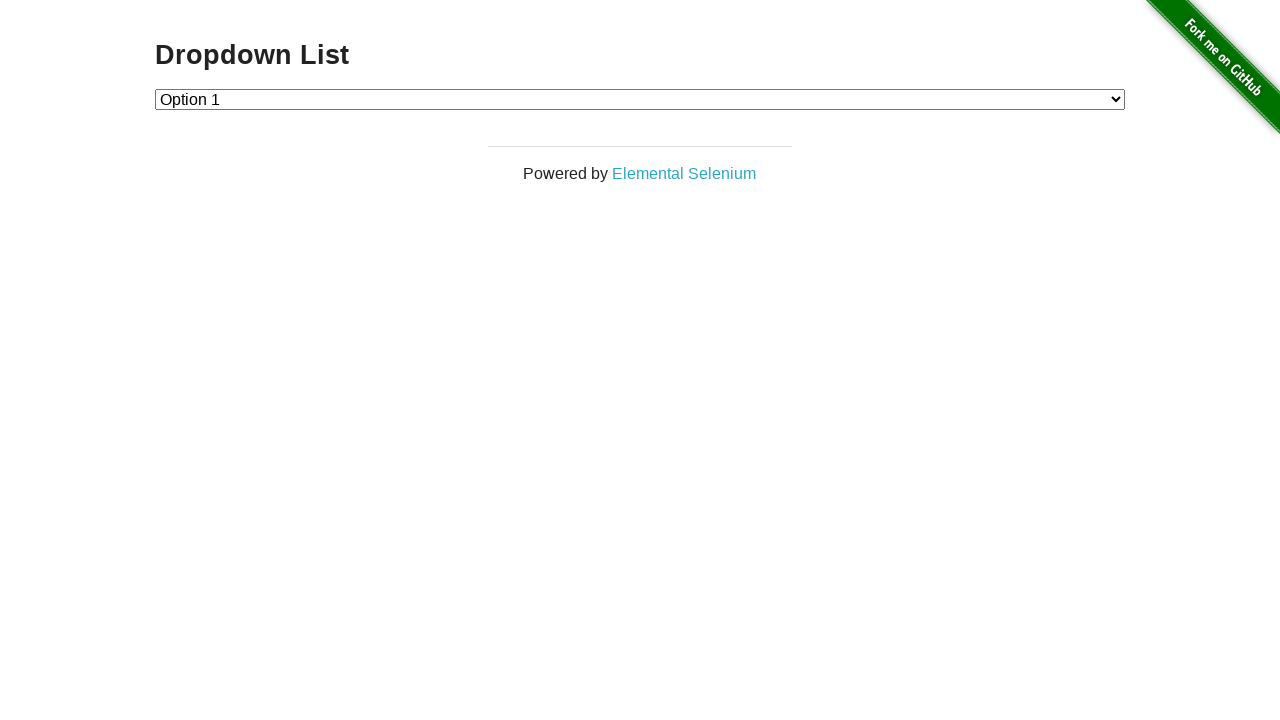

Verified selected value equals '1'
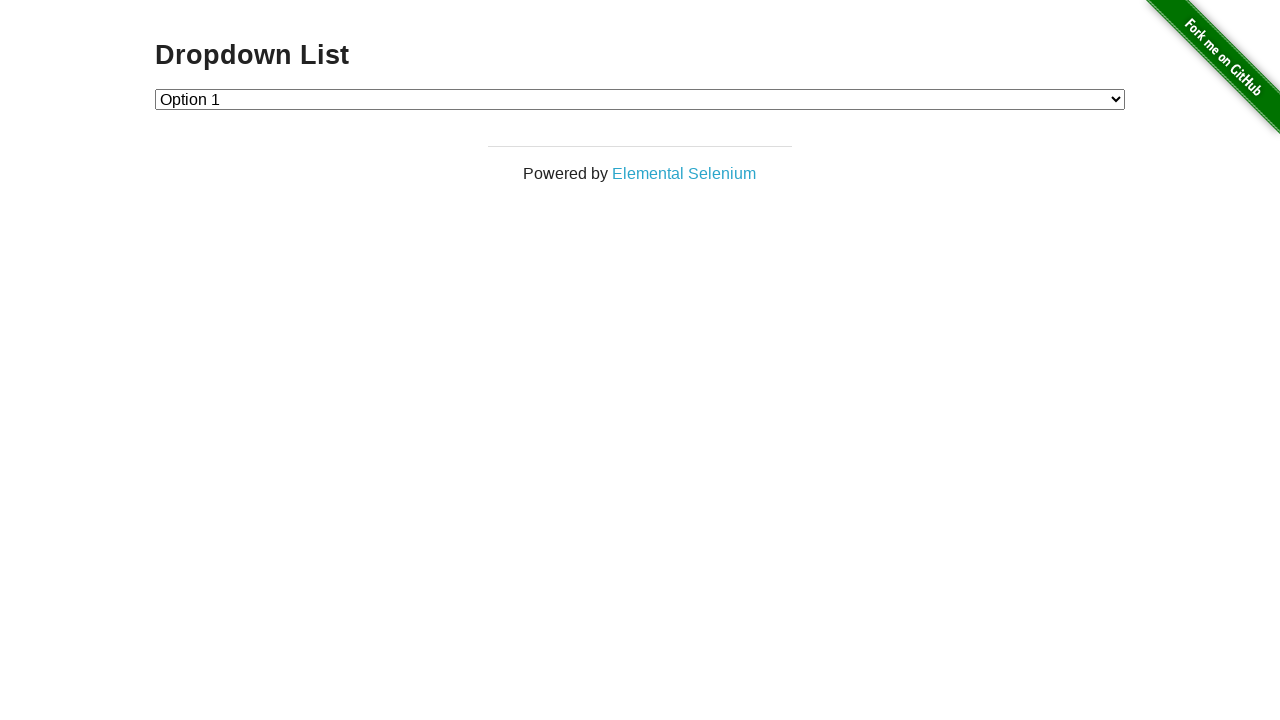

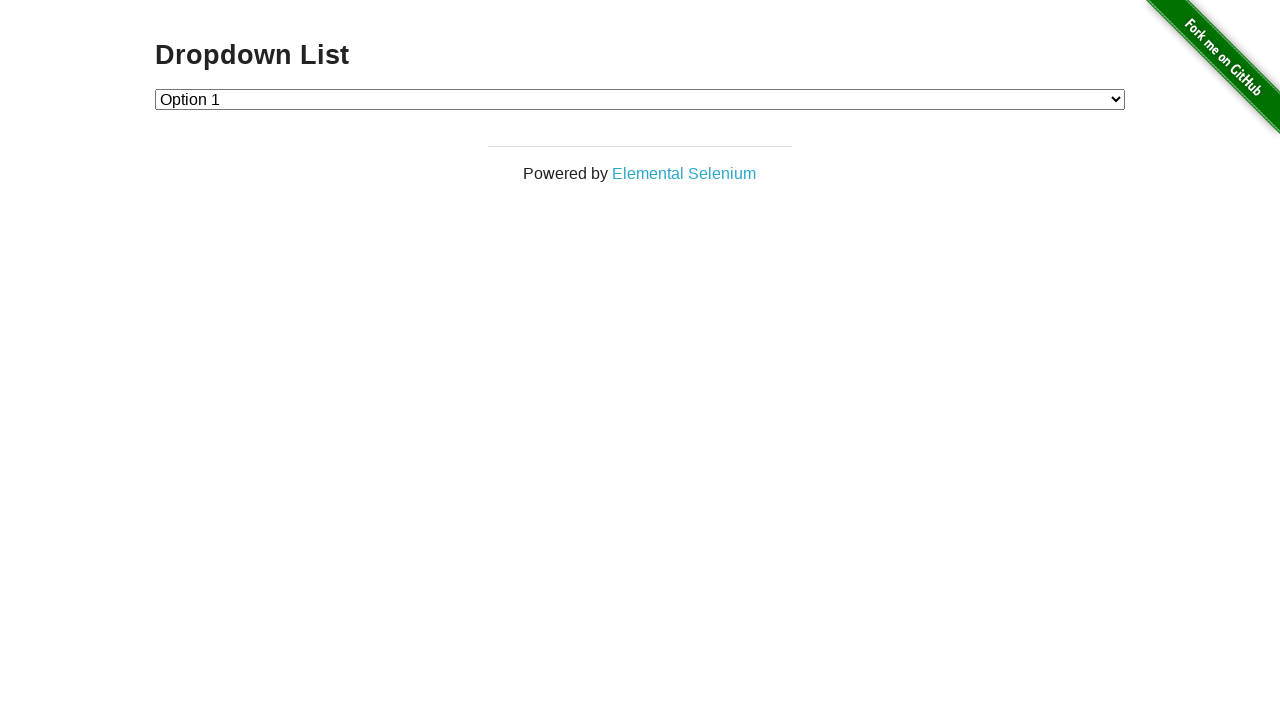